Tests clearing the complete state of all items by checking and unchecking toggle-all

Starting URL: https://demo.playwright.dev/todomvc

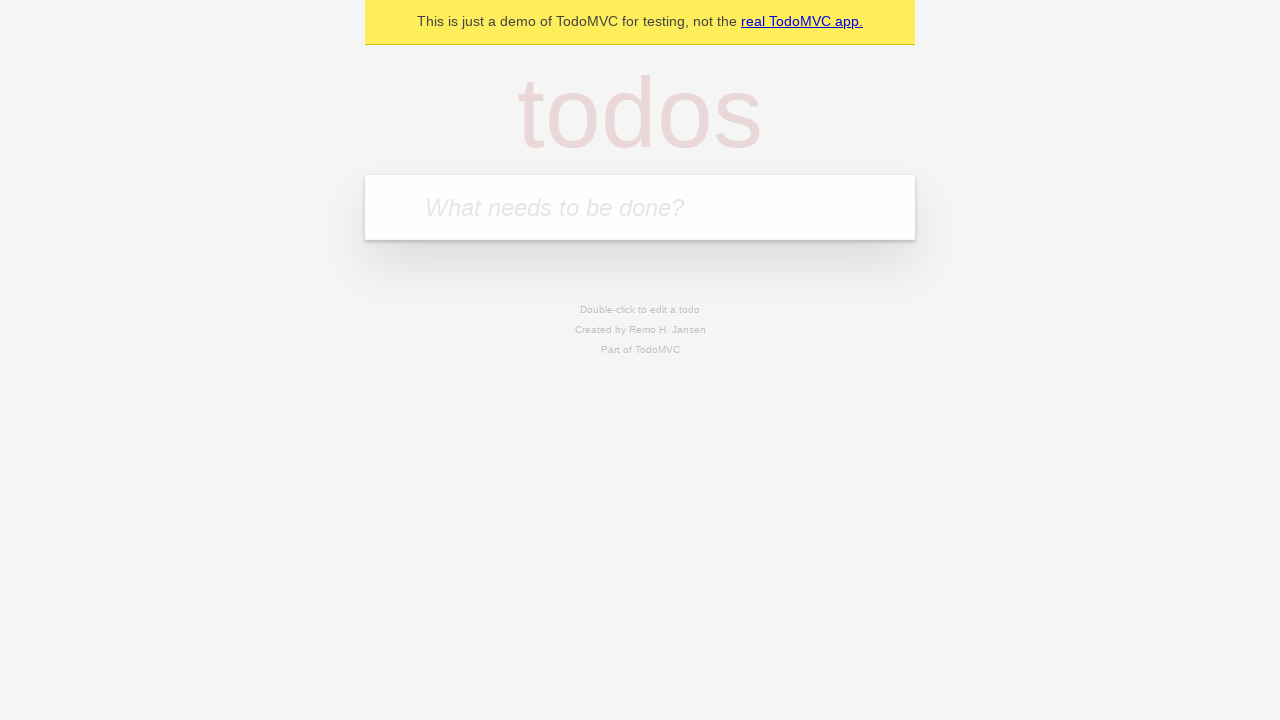

Filled first todo input with 'buy some cheese' on .new-todo
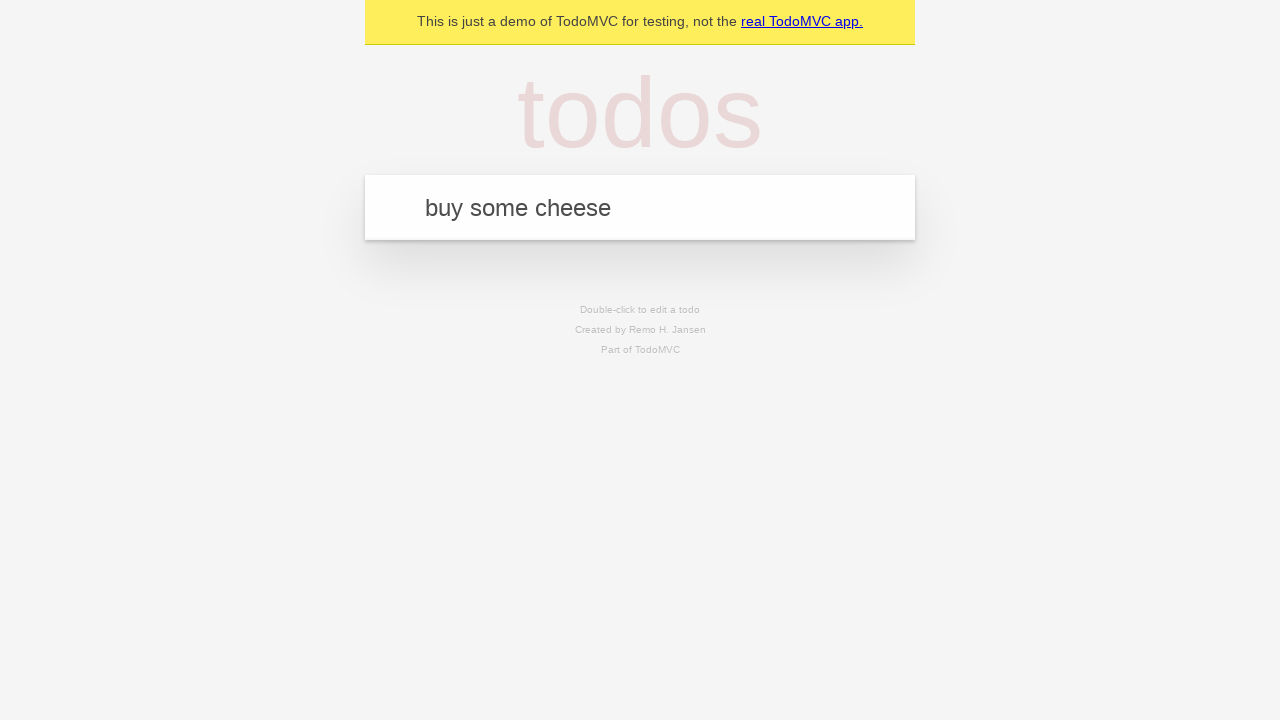

Pressed Enter to create first todo on .new-todo
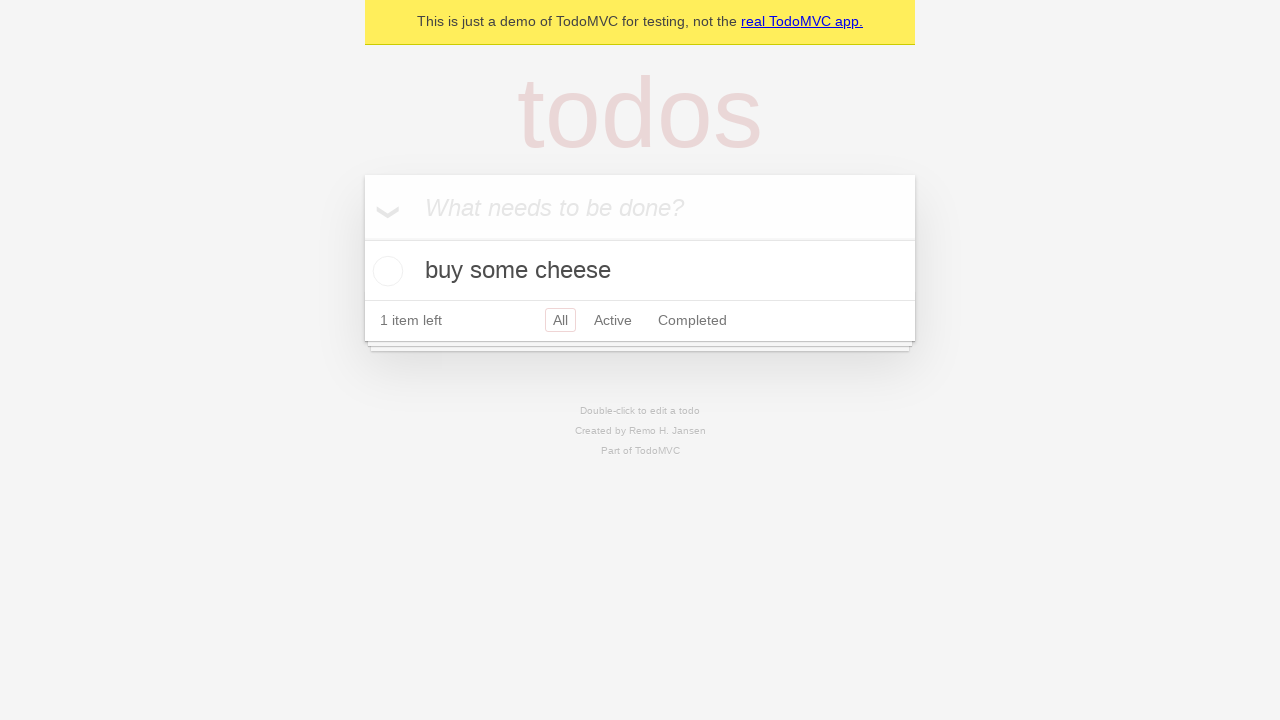

Filled second todo input with 'feed the cat' on .new-todo
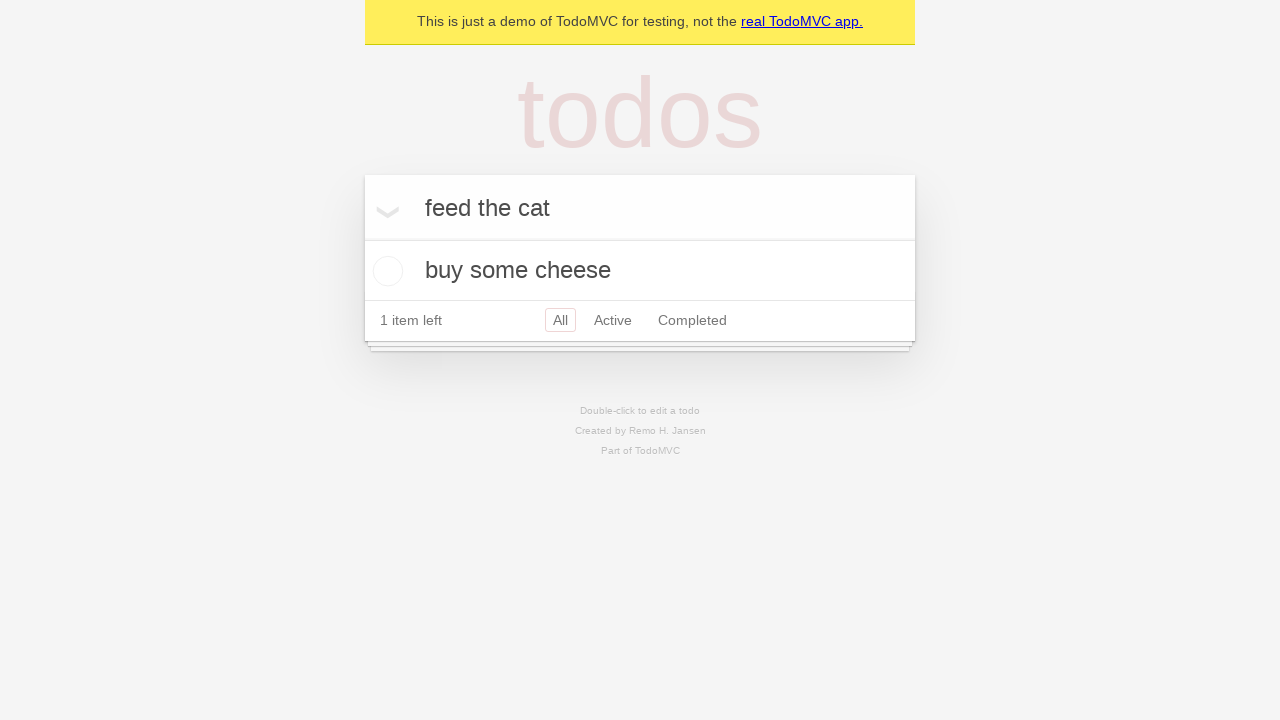

Pressed Enter to create second todo on .new-todo
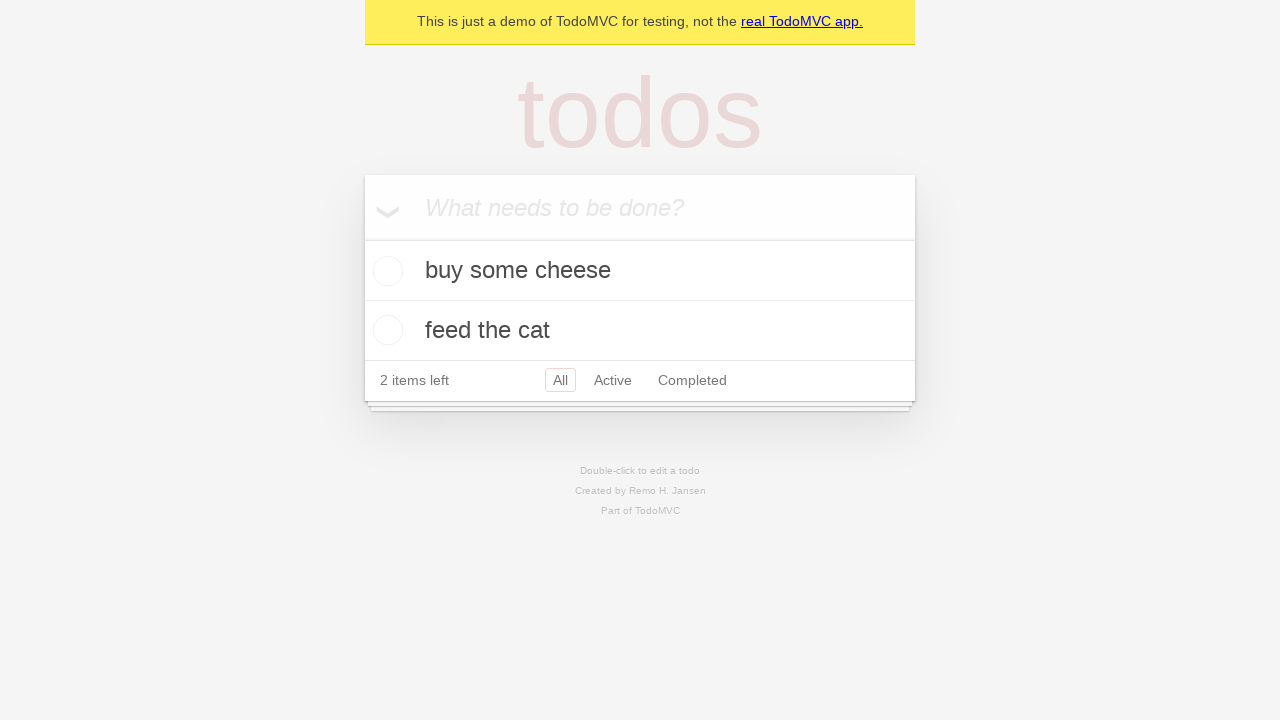

Filled third todo input with 'book a doctors appointment' on .new-todo
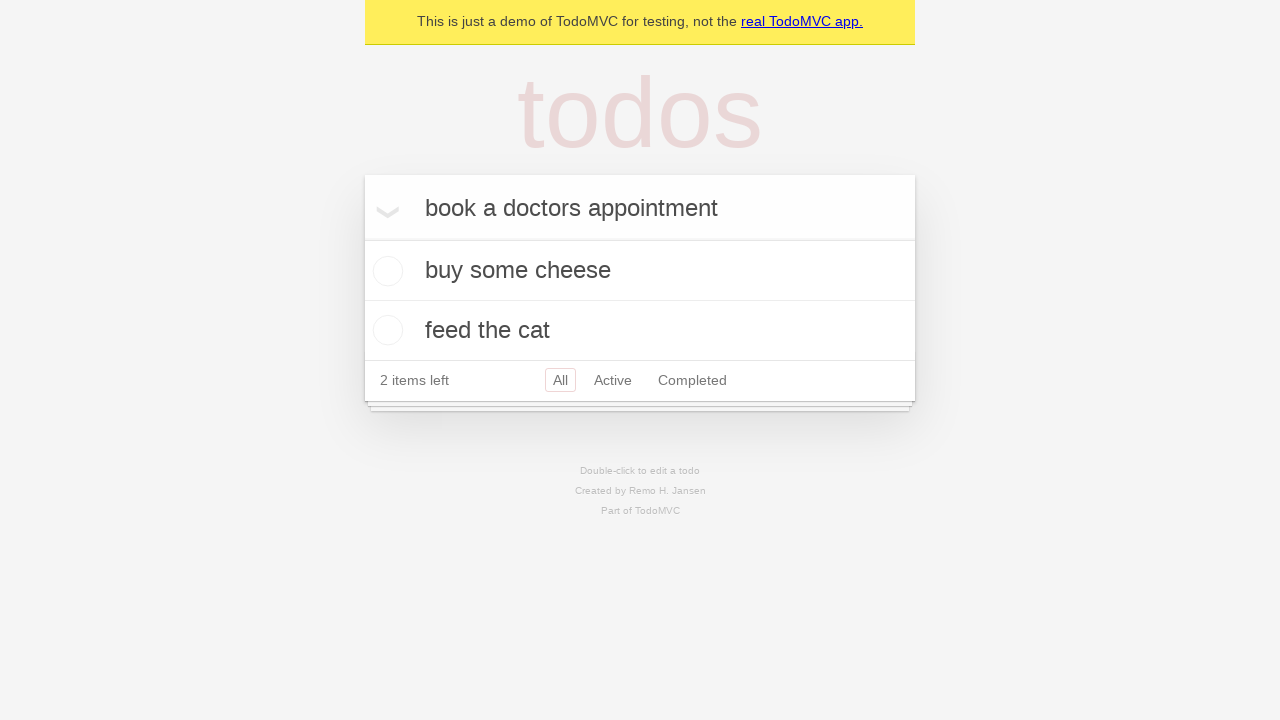

Pressed Enter to create third todo on .new-todo
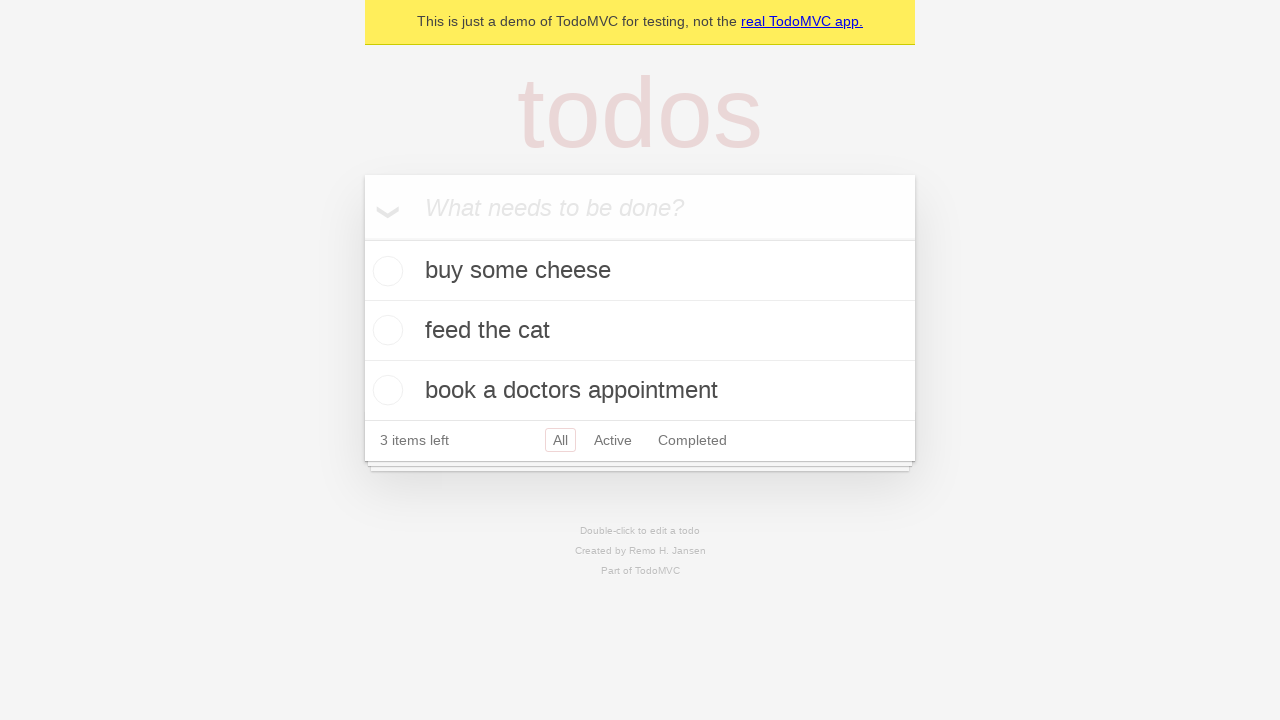

Waited for all three todos to be loaded in the list
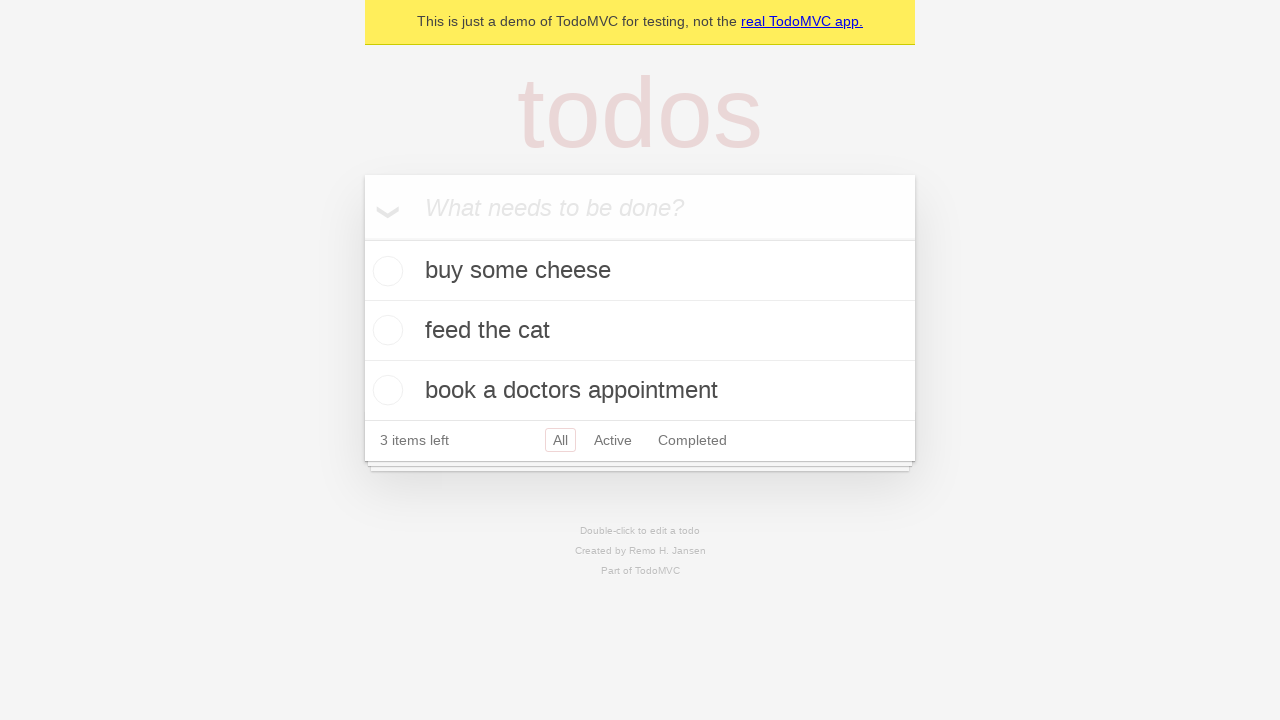

Checked toggle-all to mark all todos as complete at (362, 238) on .toggle-all
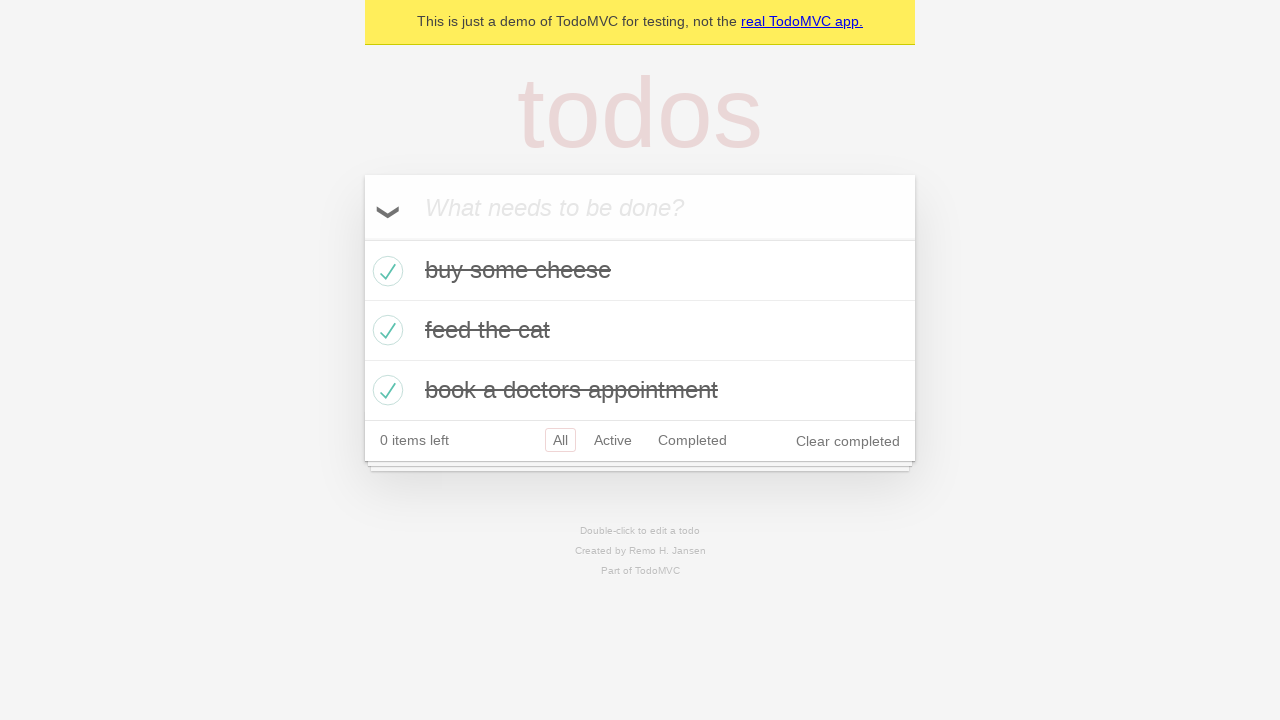

Unchecked toggle-all to clear the complete state of all todos at (362, 238) on .toggle-all
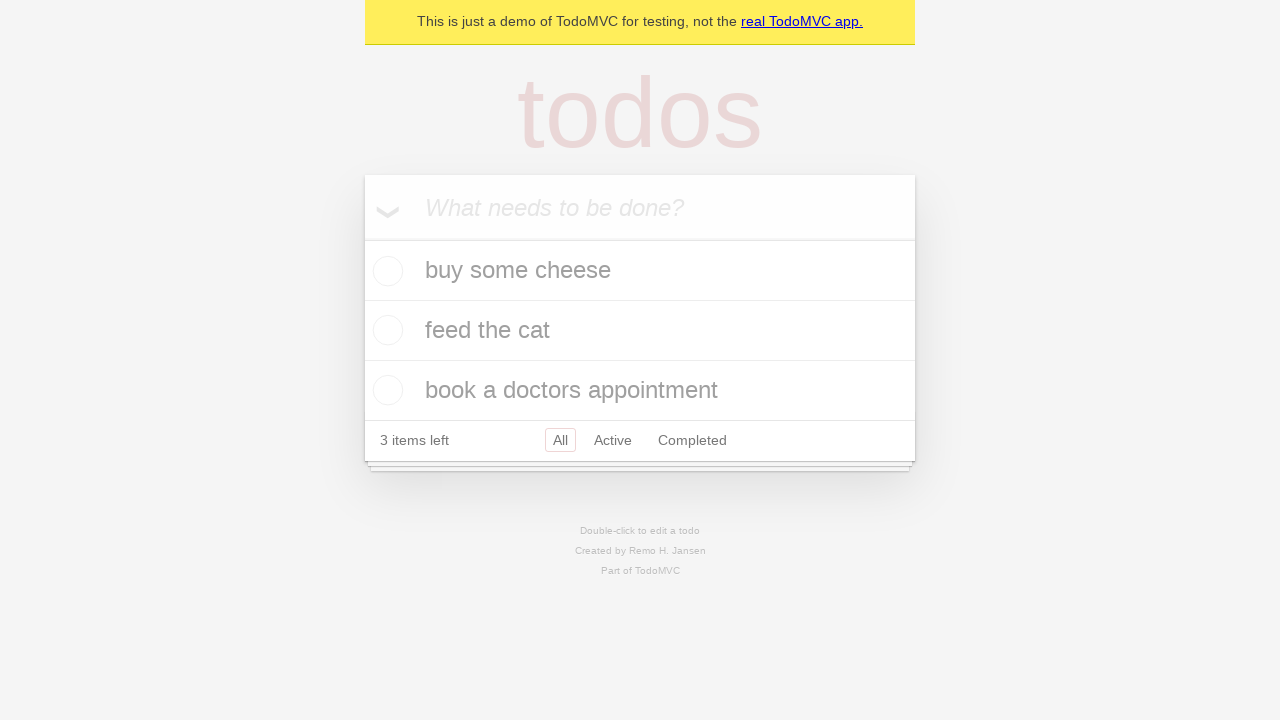

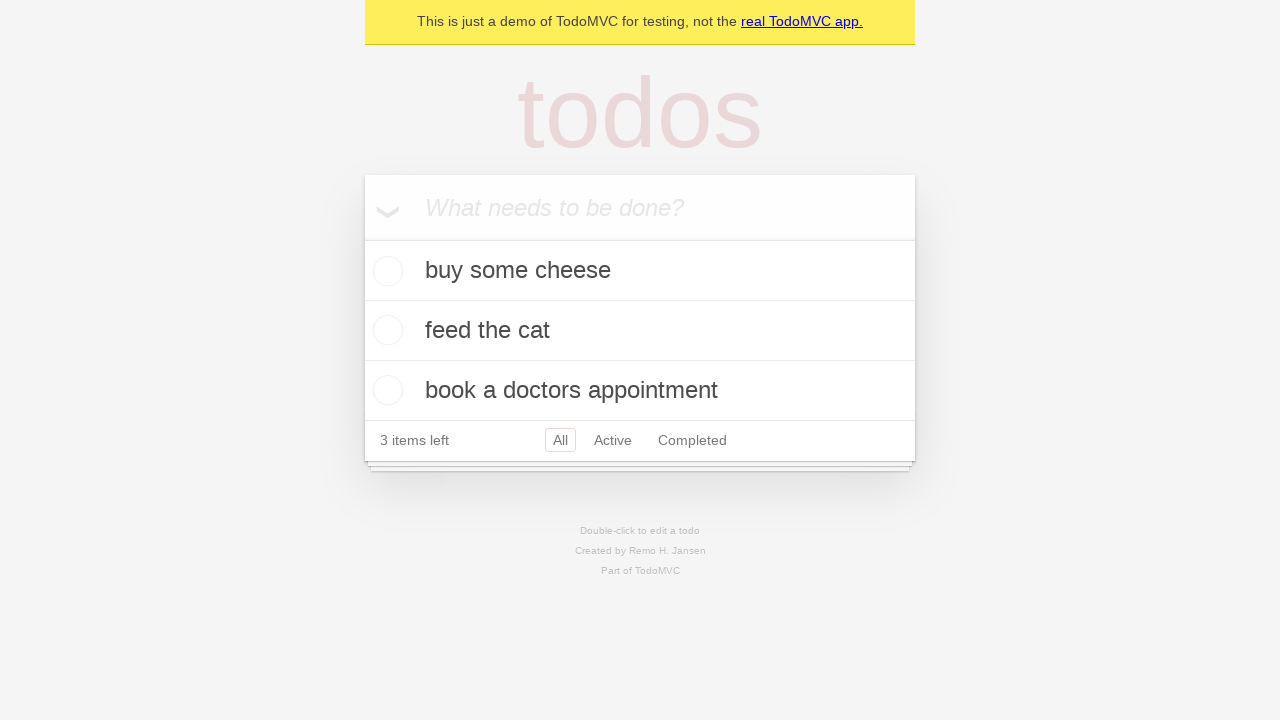